Tests setting a specific window size, then maximizing, then resizing again on CVS website

Starting URL: https://www.cvs.com/

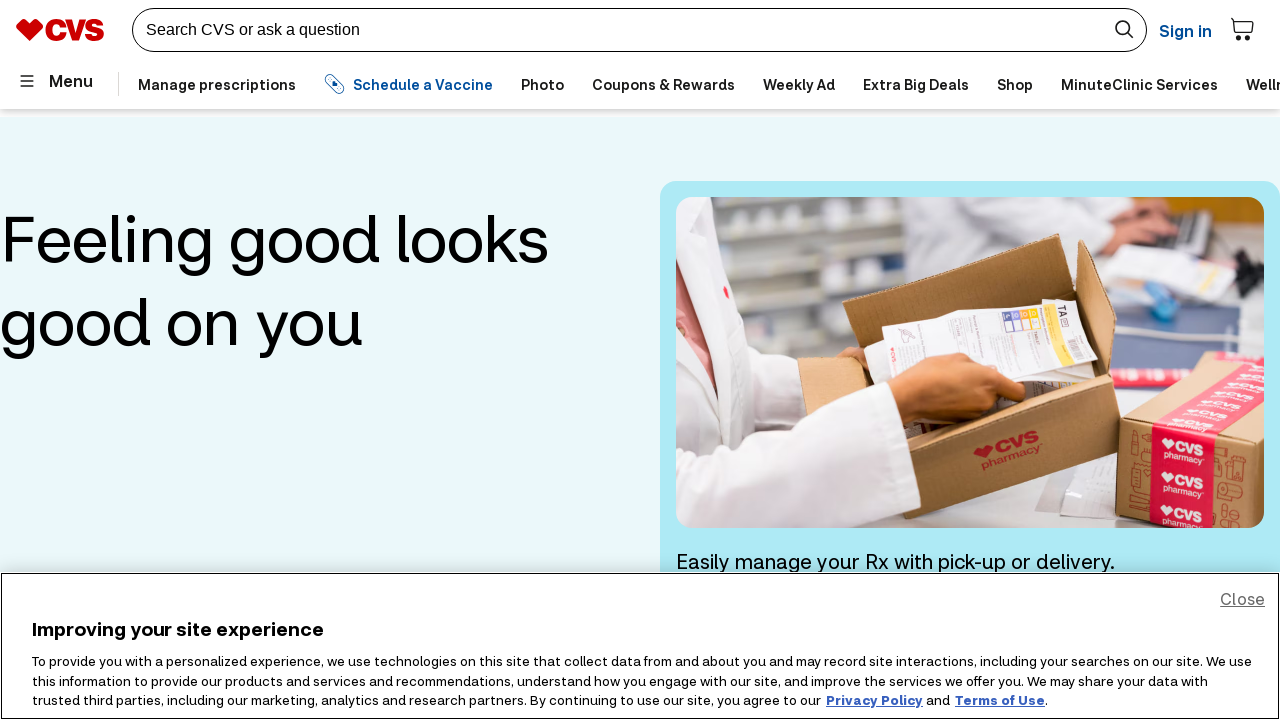

Set viewport size to 800x500
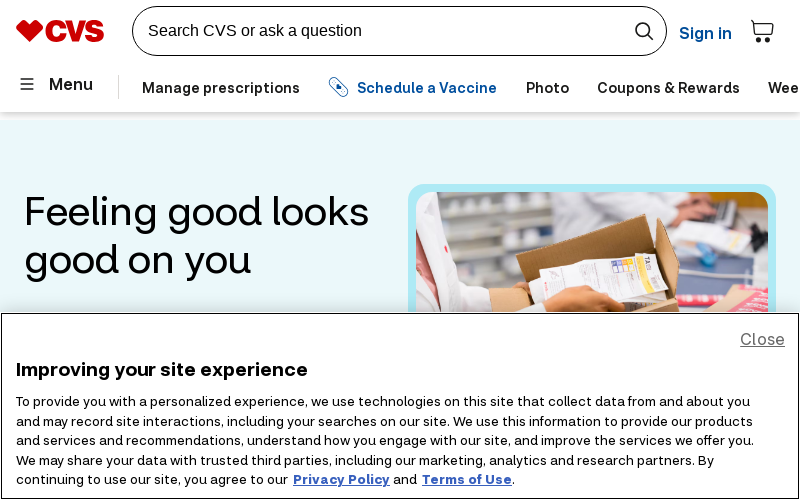

Waited 2 seconds to observe the resized window
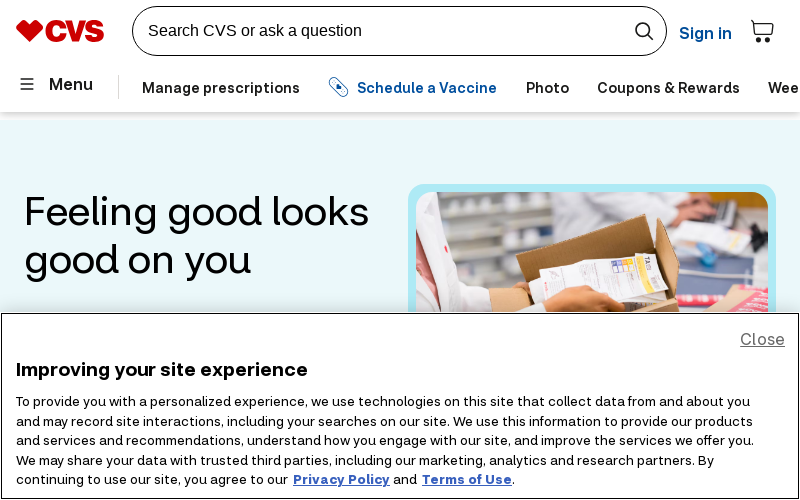

Maximized window by setting viewport to 1920x1080
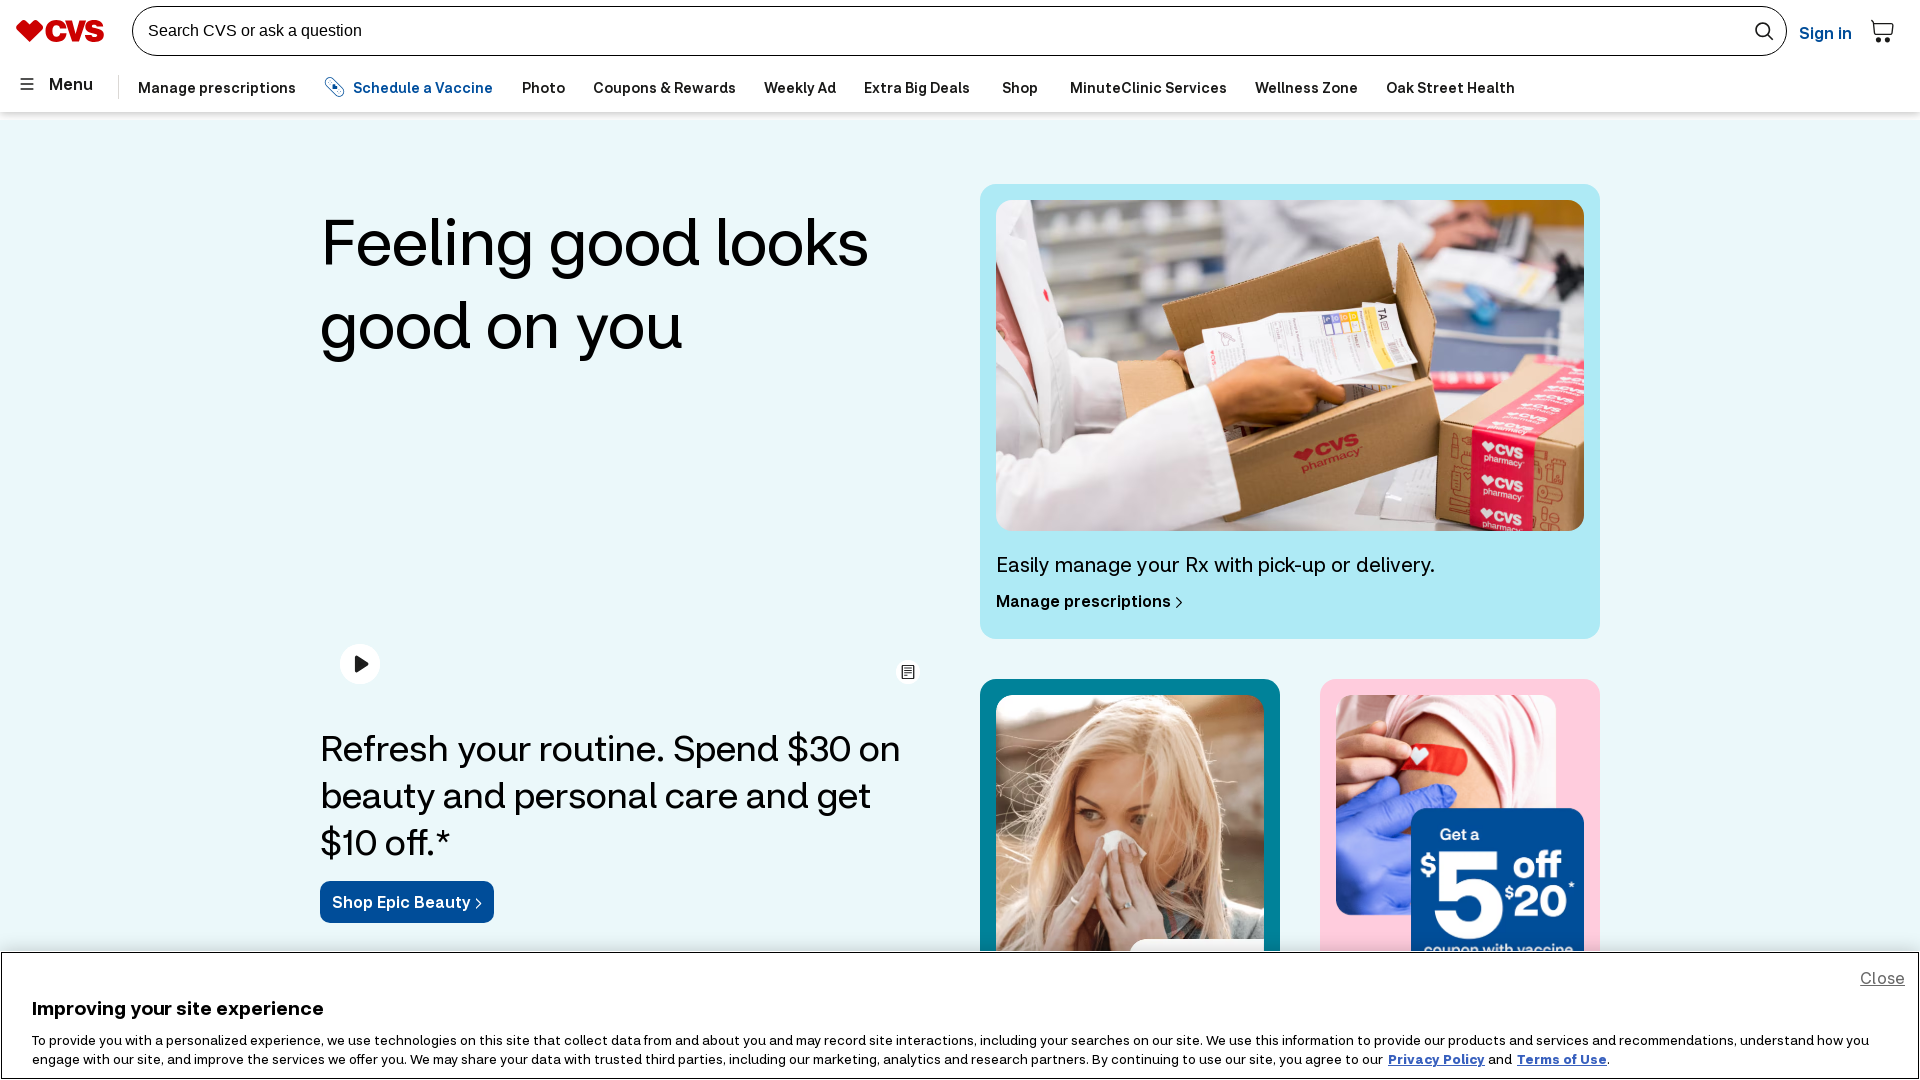

Waited 2 seconds to observe the maximized window
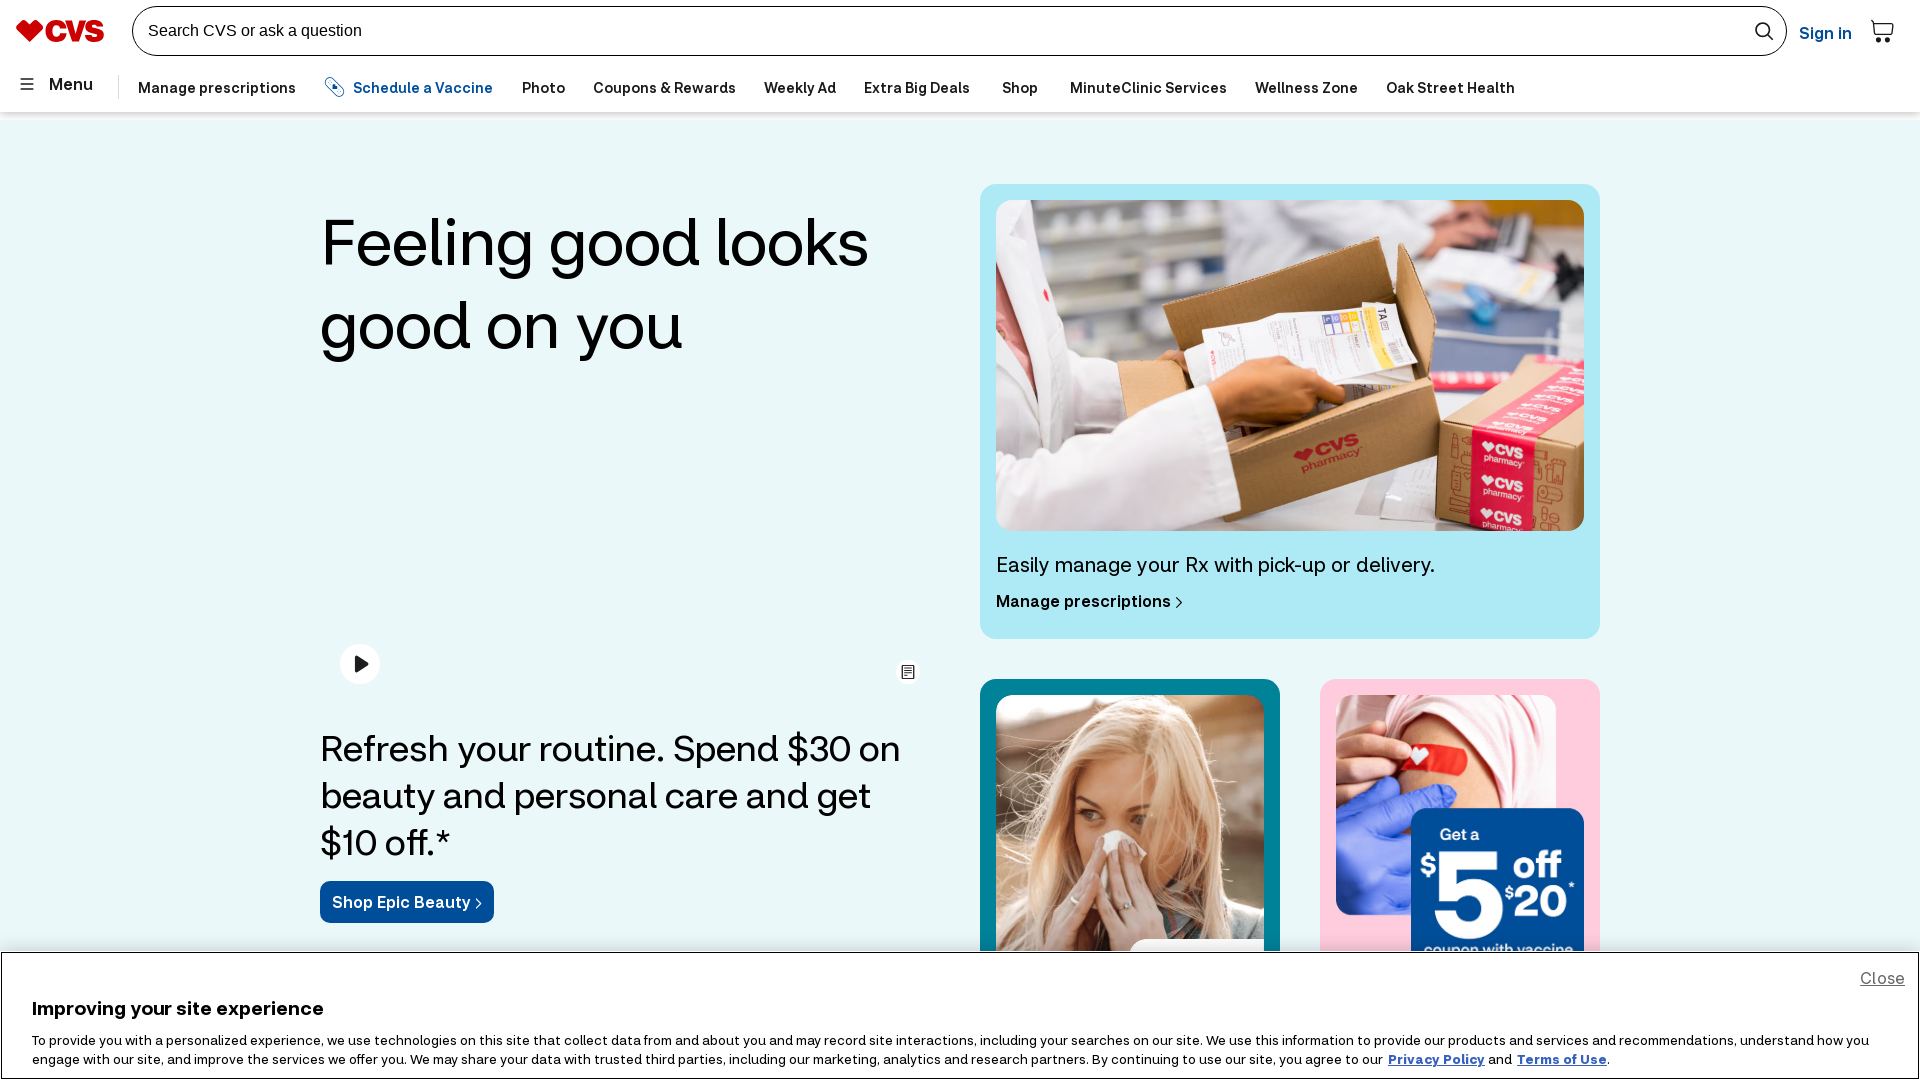

Resized viewport back to 800x500
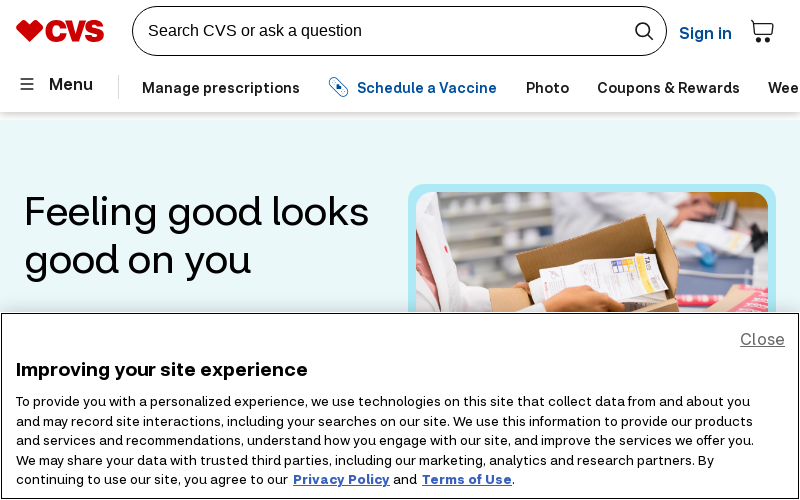

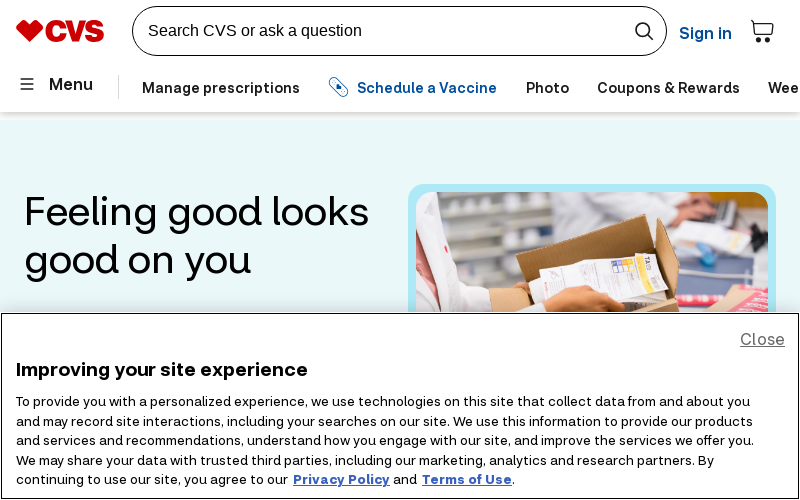